Tests that edits are cancelled when pressing Escape key

Starting URL: https://demo.playwright.dev/todomvc

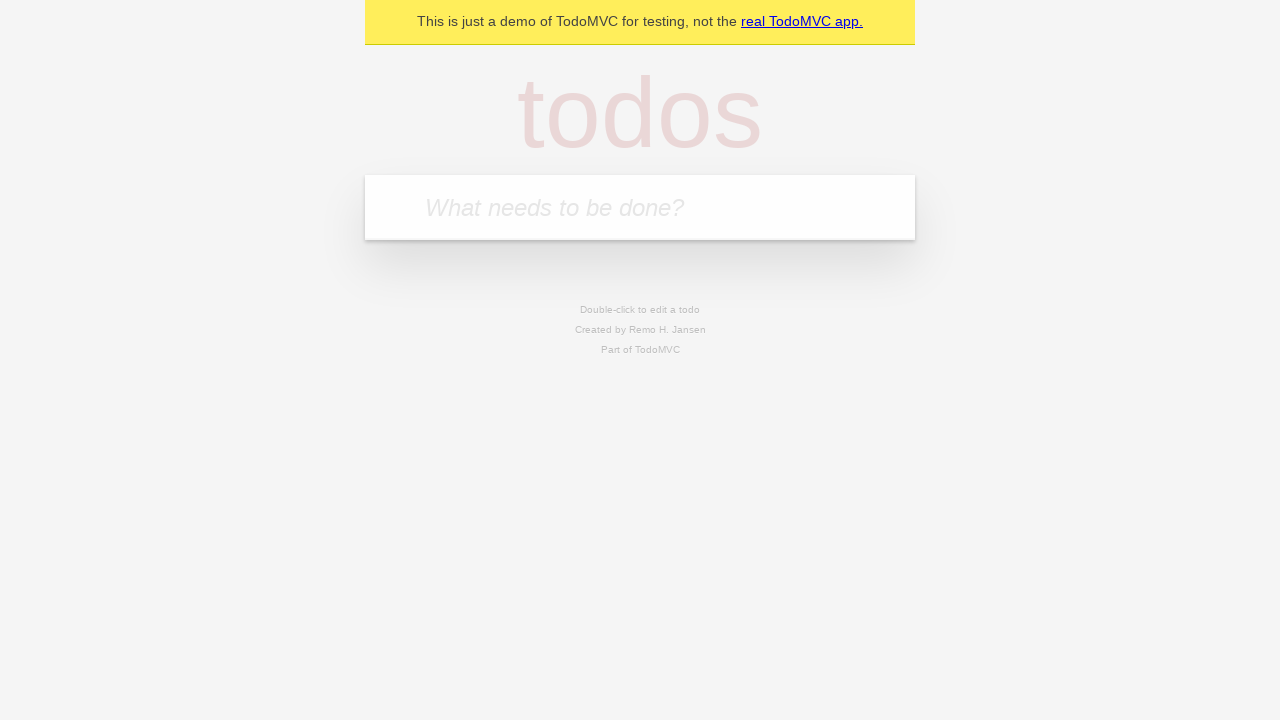

Filled new todo input with 'buy some cheese' on internal:attr=[placeholder="What needs to be done?"i]
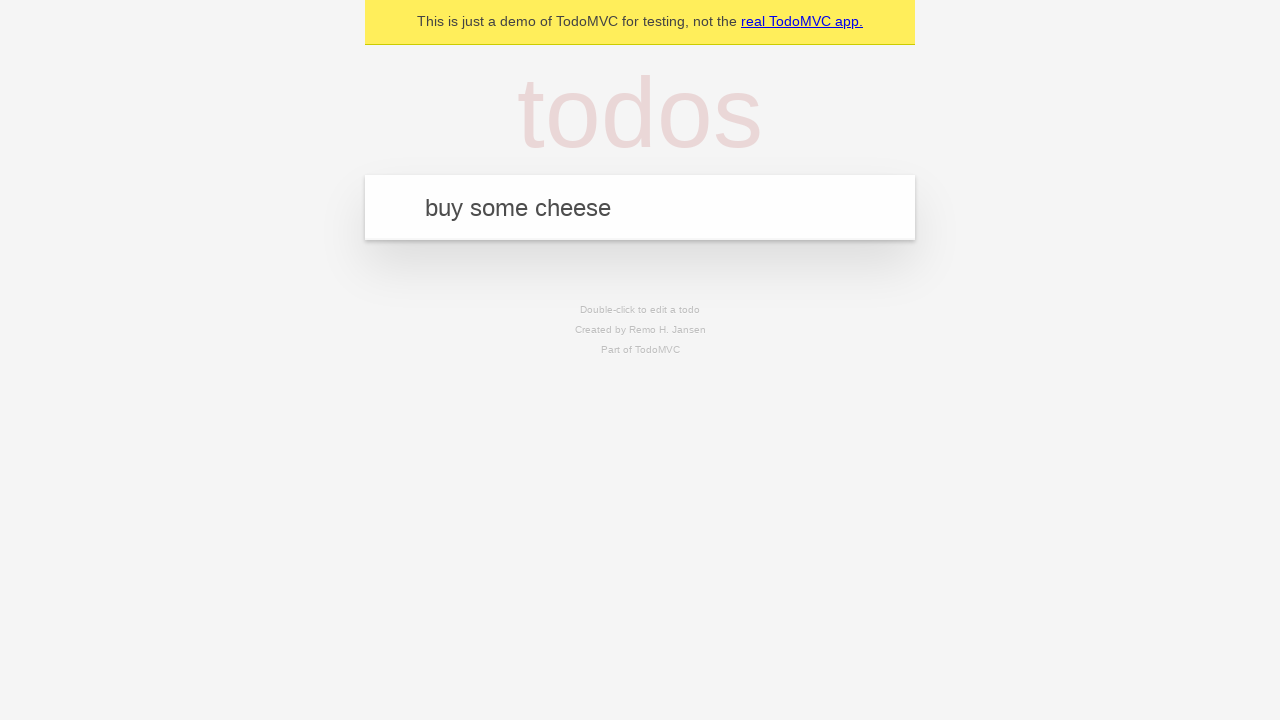

Pressed Enter to create todo 'buy some cheese' on internal:attr=[placeholder="What needs to be done?"i]
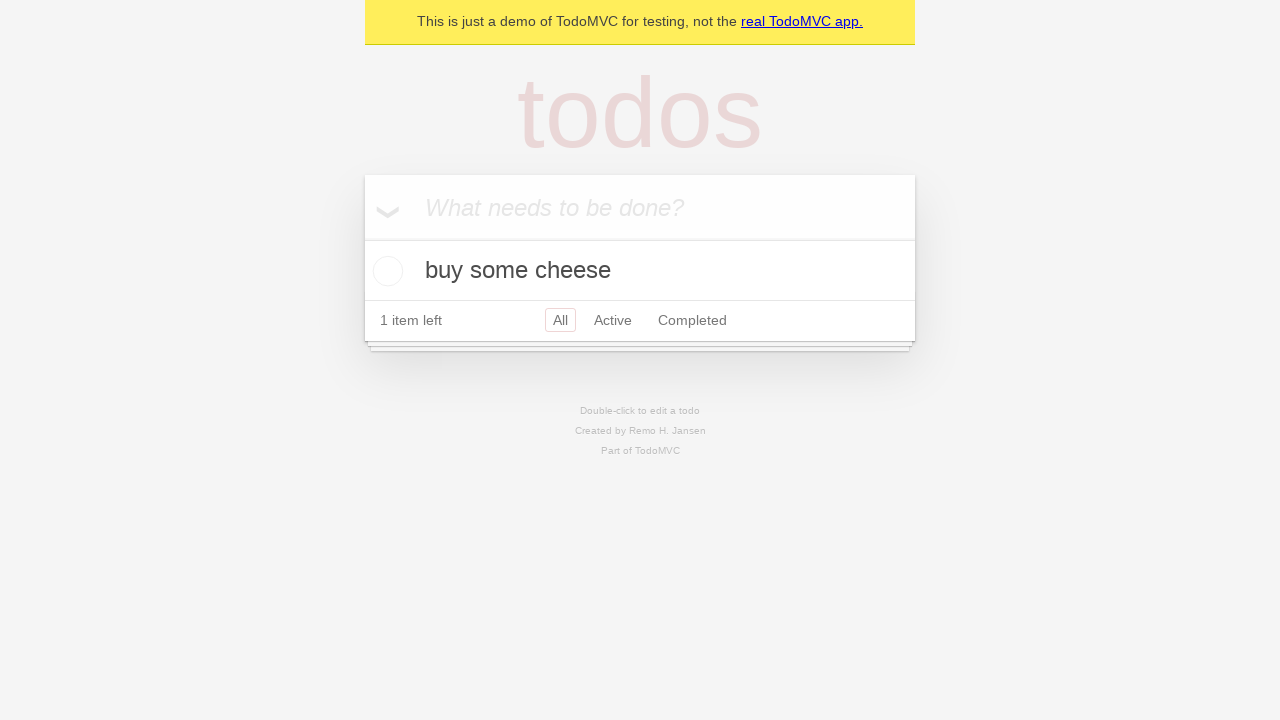

Filled new todo input with 'feed the cat' on internal:attr=[placeholder="What needs to be done?"i]
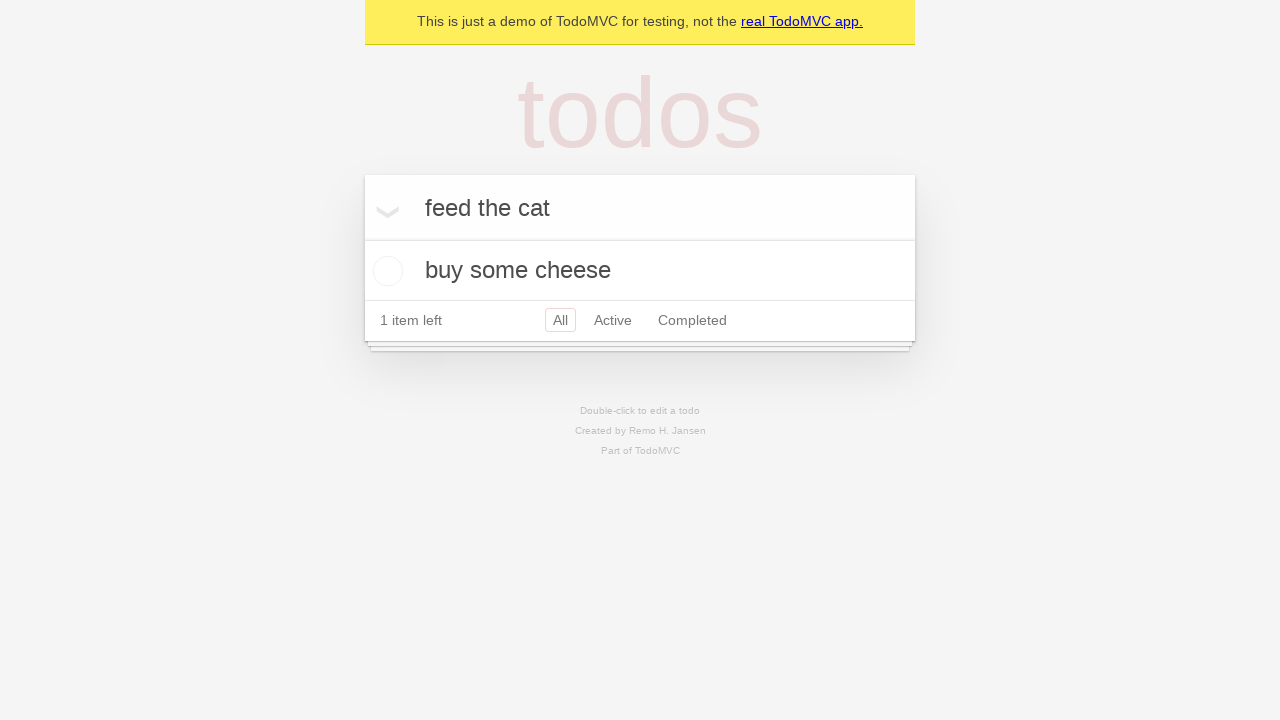

Pressed Enter to create todo 'feed the cat' on internal:attr=[placeholder="What needs to be done?"i]
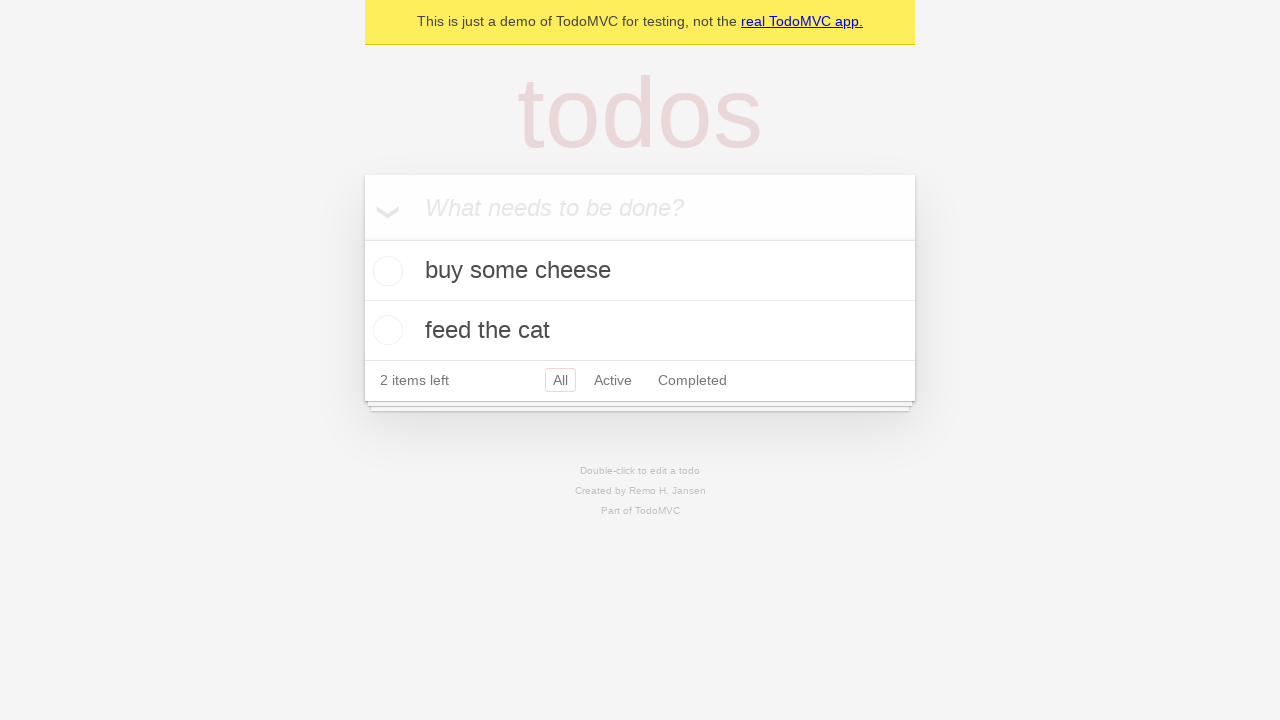

Filled new todo input with 'book a doctors appointment' on internal:attr=[placeholder="What needs to be done?"i]
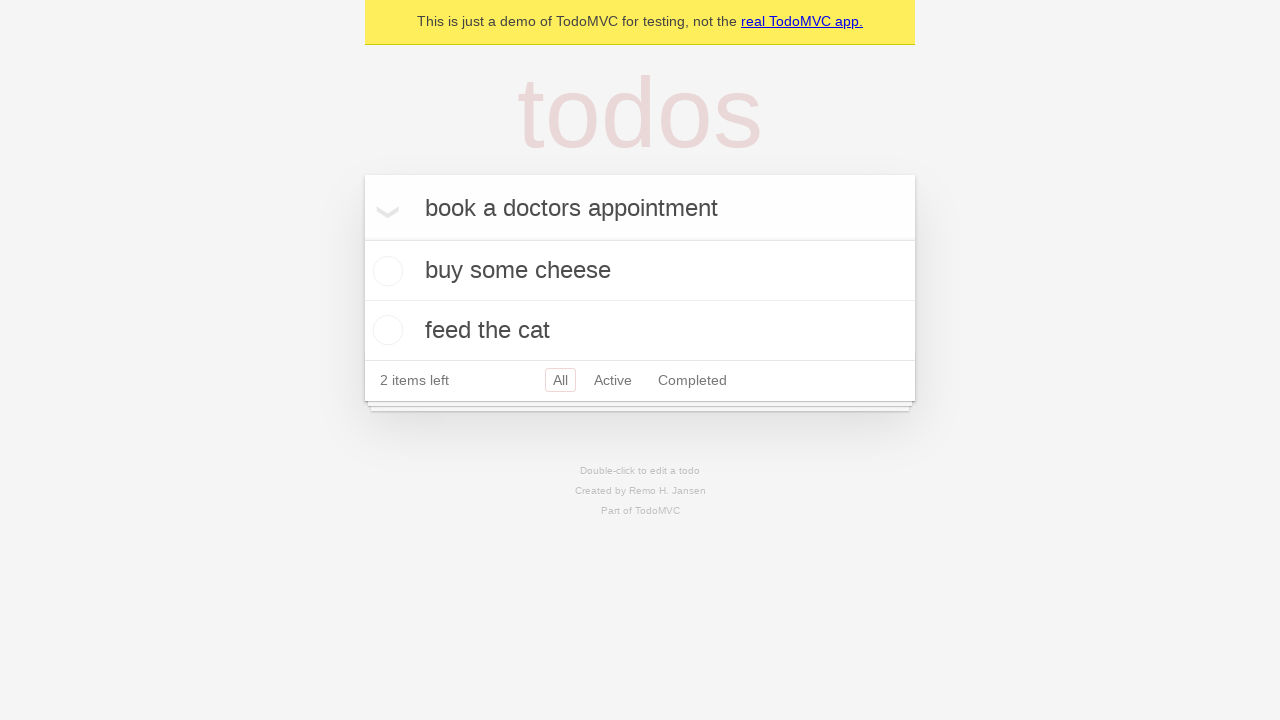

Pressed Enter to create todo 'book a doctors appointment' on internal:attr=[placeholder="What needs to be done?"i]
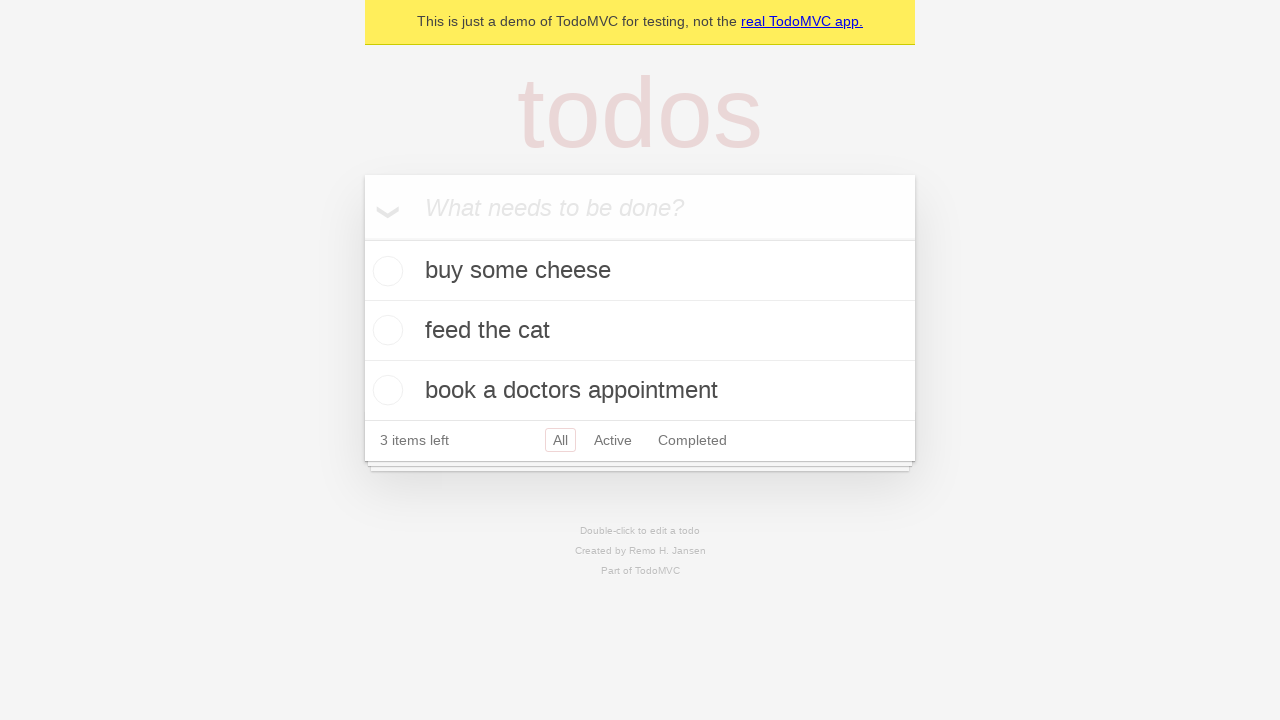

Waited for all 3 todo items to appear
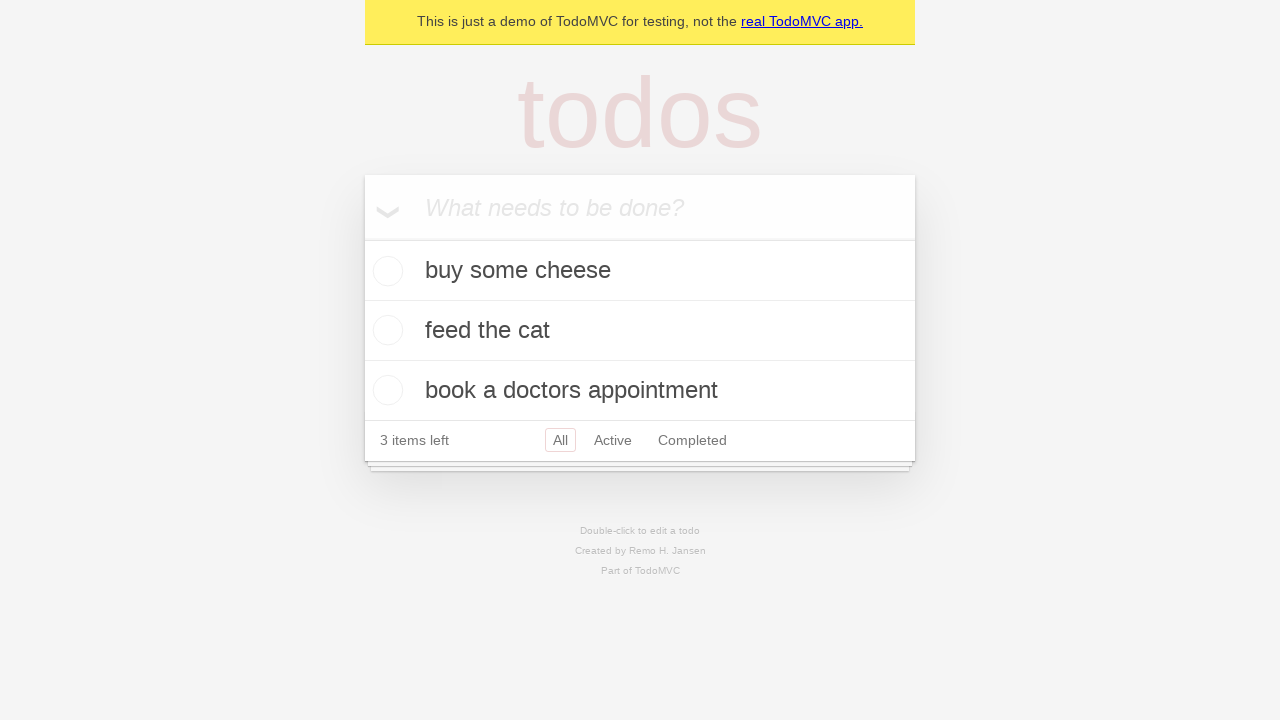

Double-clicked second todo item to enter edit mode at (640, 331) on internal:testid=[data-testid="todo-item"s] >> nth=1
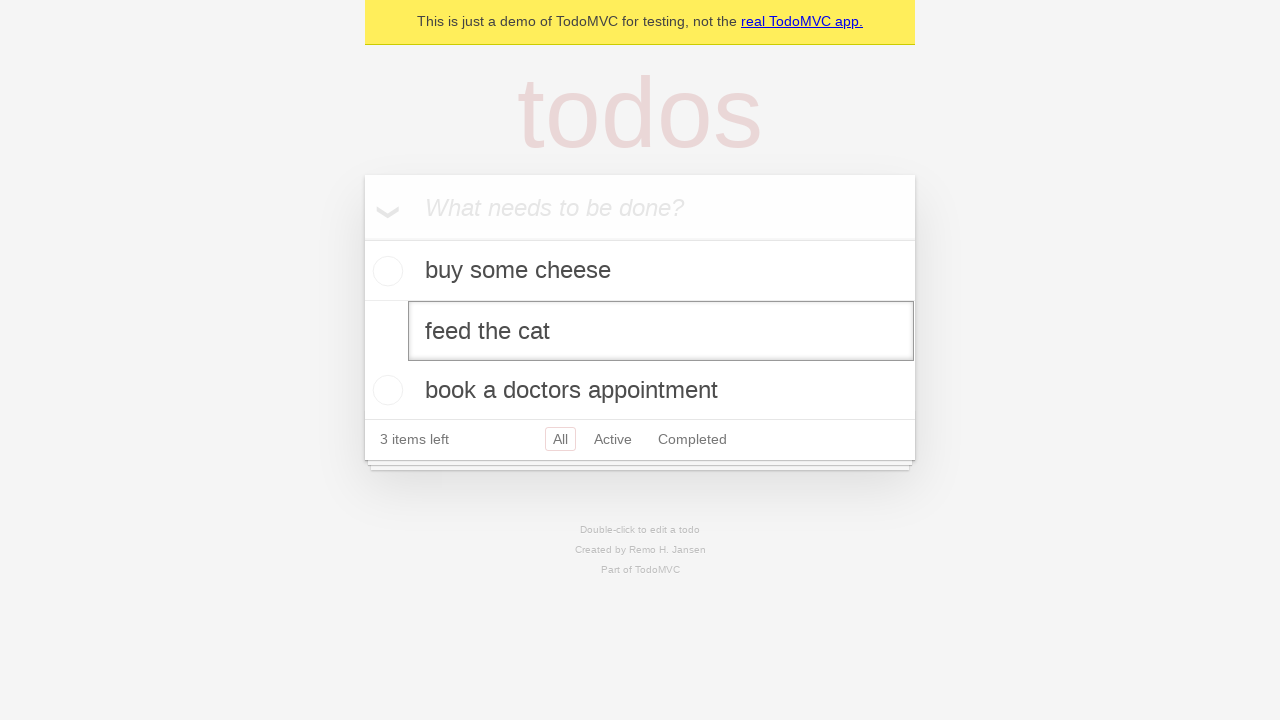

Filled edit input with 'buy some sausages' on internal:testid=[data-testid="todo-item"s] >> nth=1 >> internal:role=textbox[nam
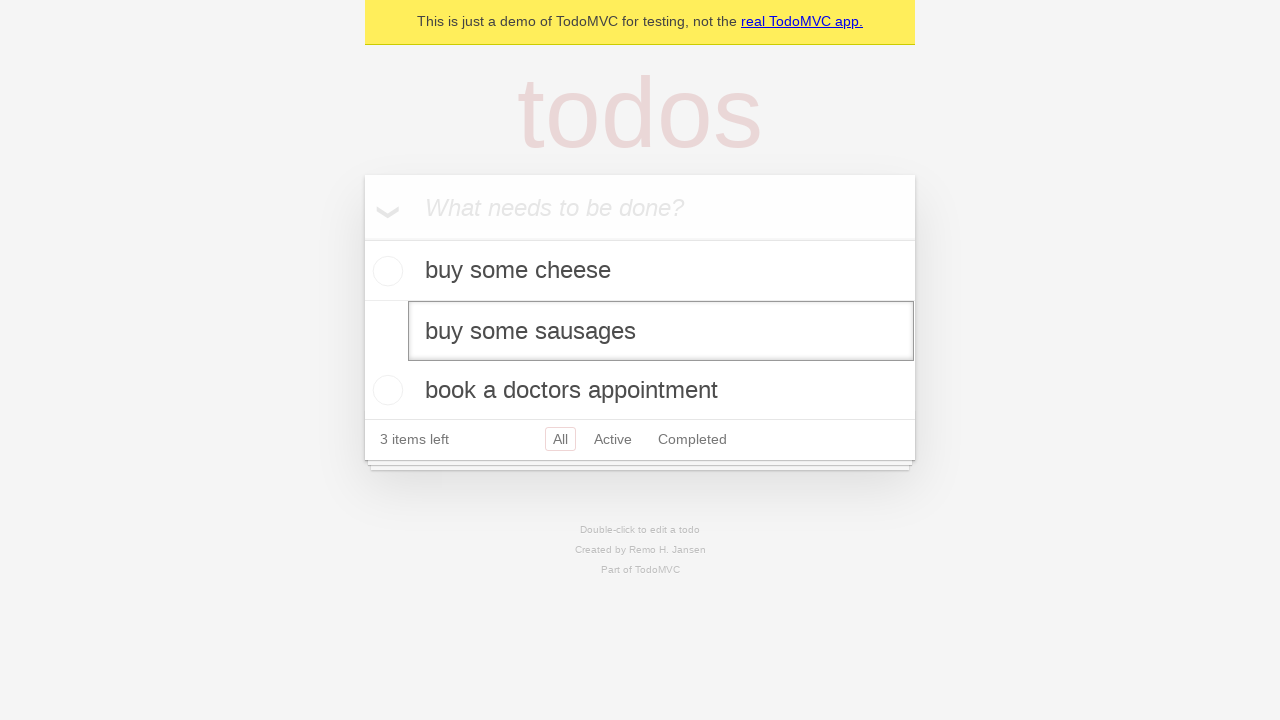

Pressed Escape to cancel the edit on internal:testid=[data-testid="todo-item"s] >> nth=1 >> internal:role=textbox[nam
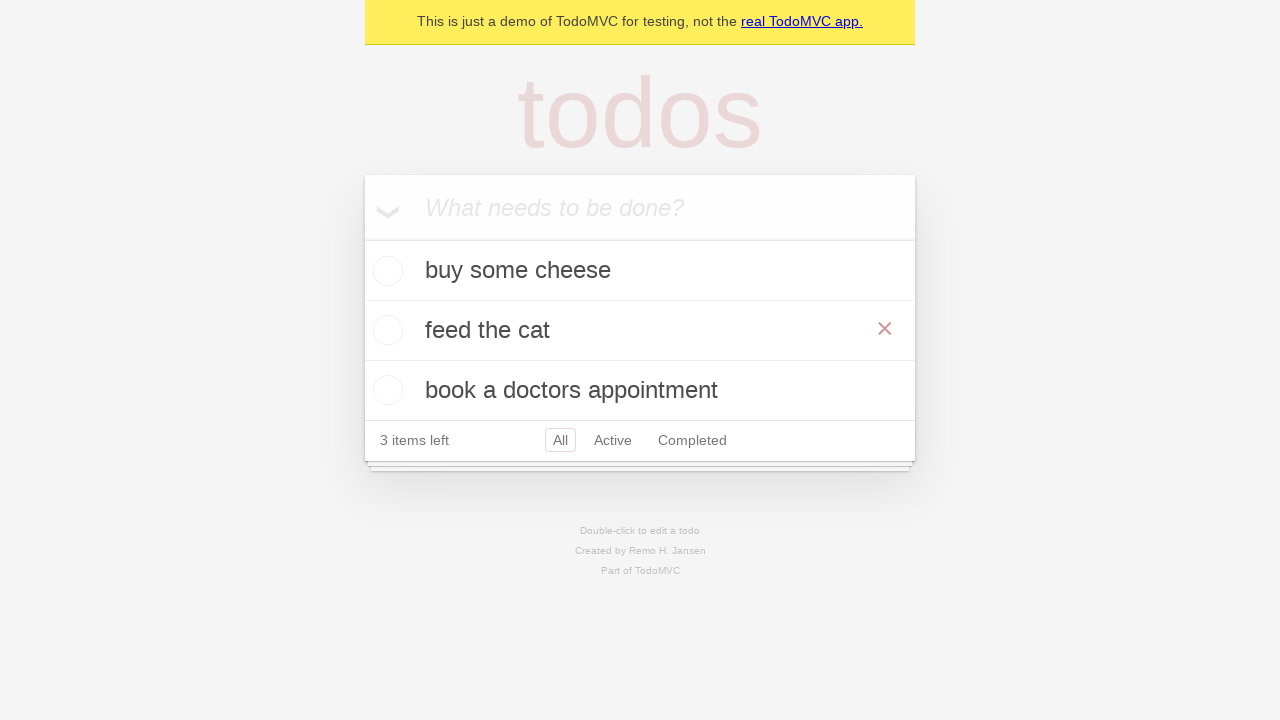

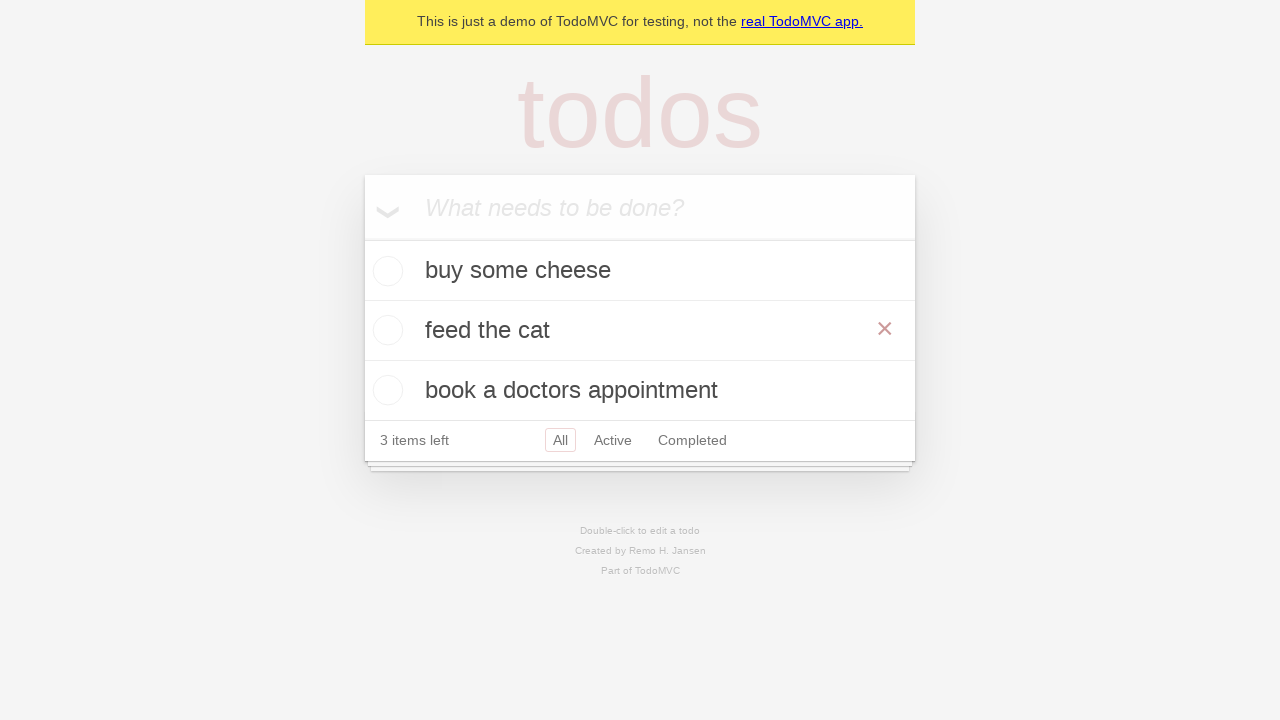